Tests jQuery UI slider functionality by dragging the slider handle to different positions

Starting URL: http://jqueryui.com/slider/

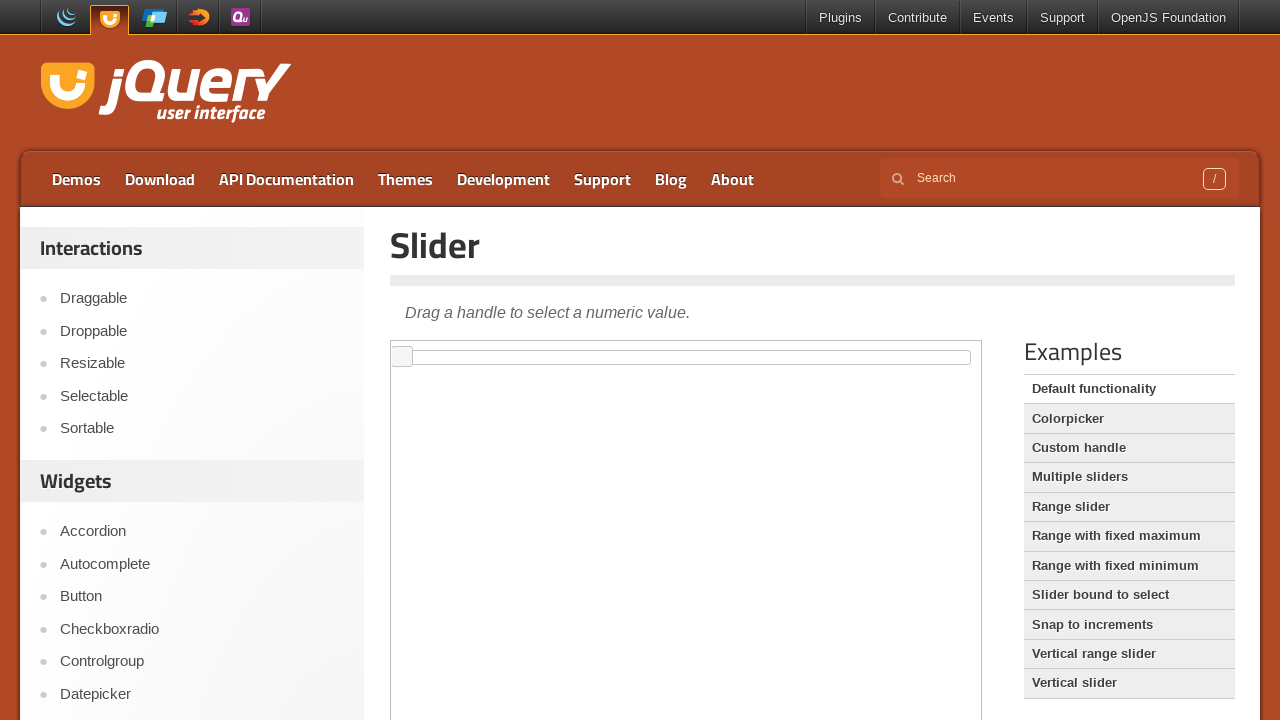

Located iframe containing the jQuery UI slider
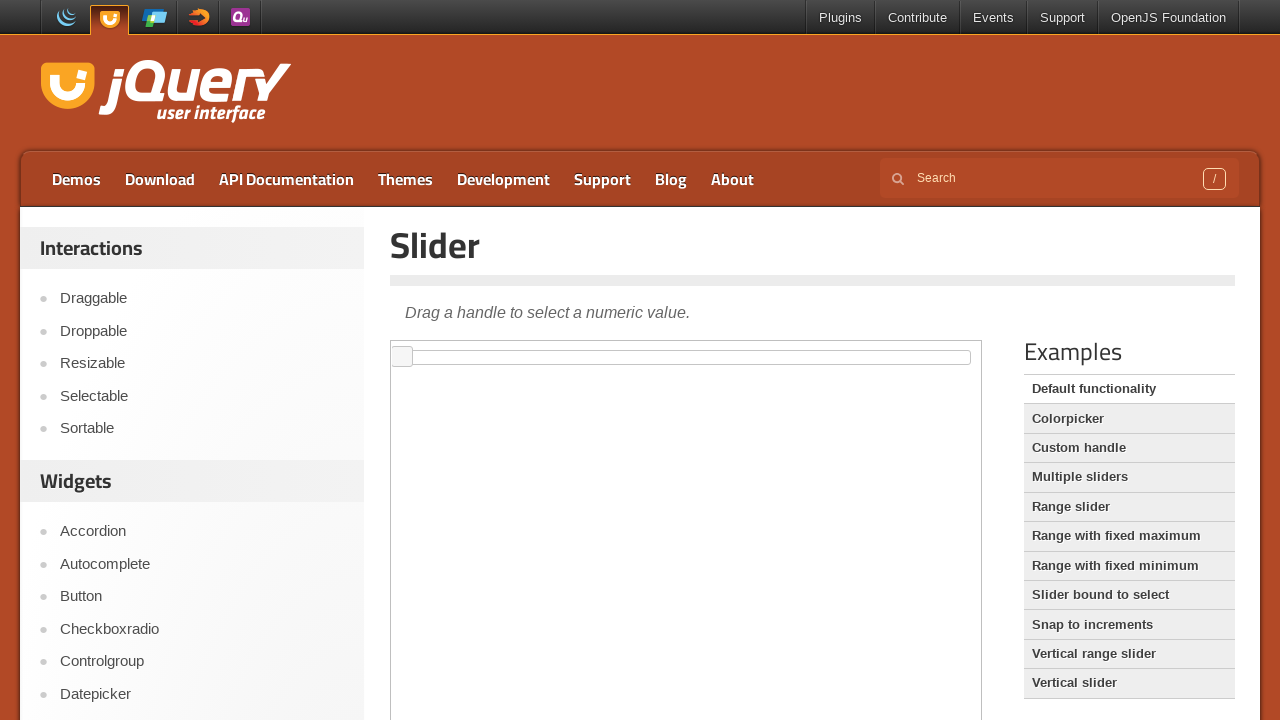

Located slider element within iframe
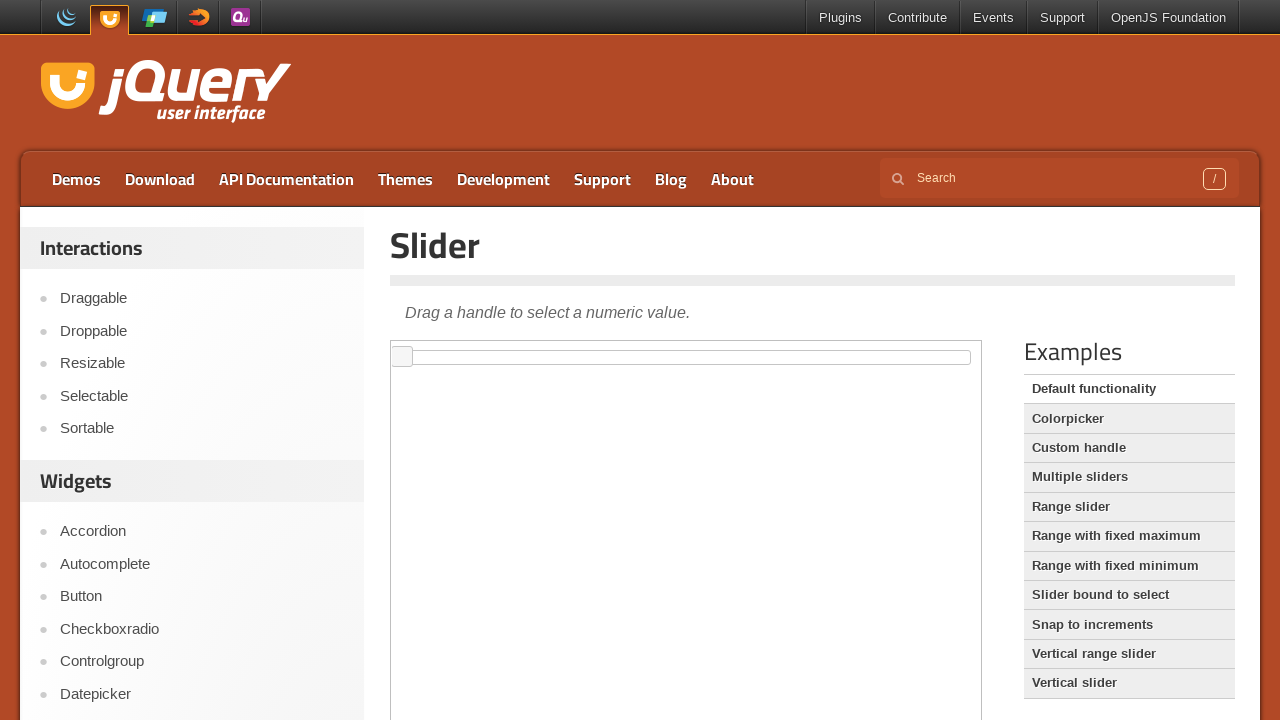

Located slider handle element
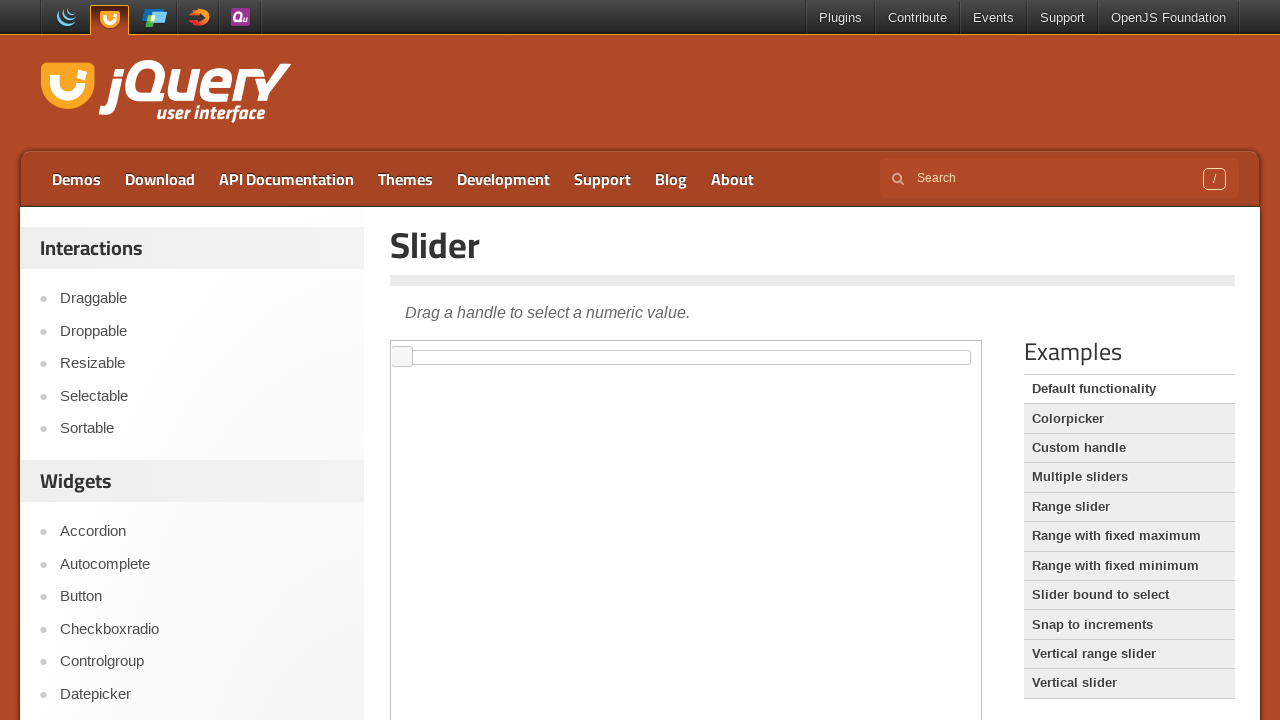

Retrieved bounding box coordinates of slider handle
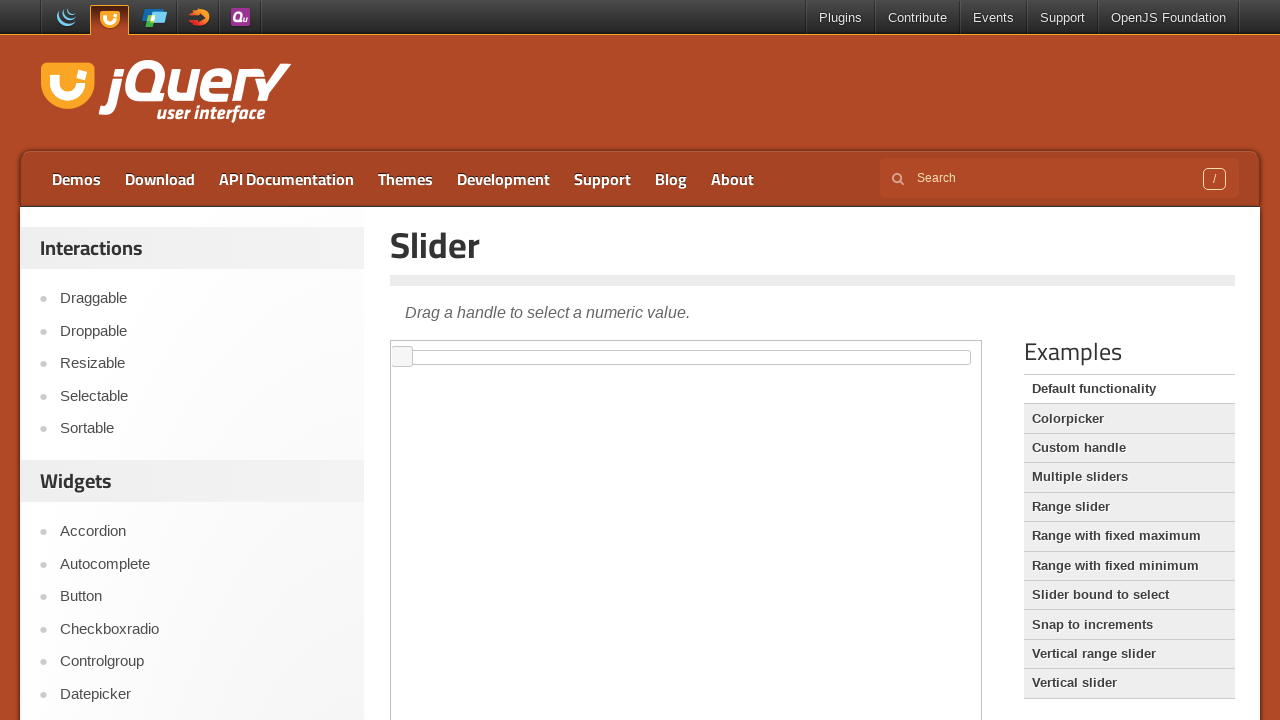

Moved mouse to center of slider handle at (402, 357)
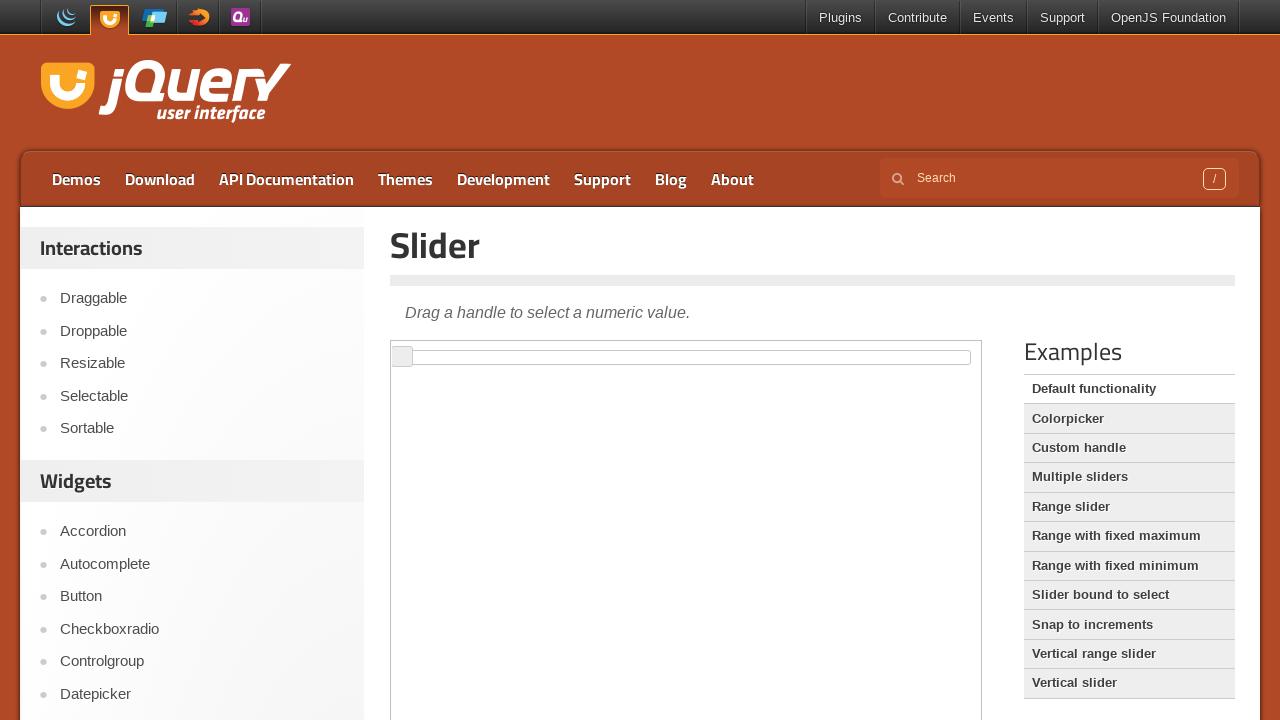

Pressed mouse button down on slider handle at (402, 357)
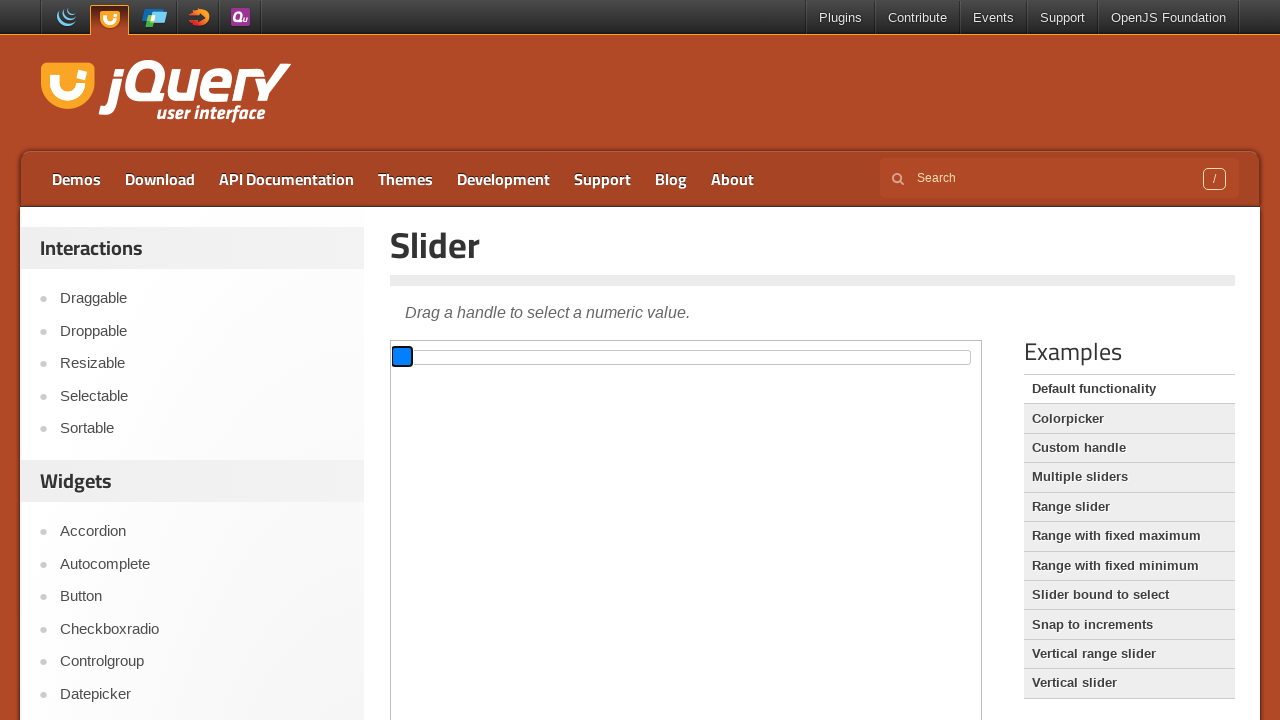

Dragged slider handle 50 pixels to the right at (452, 357)
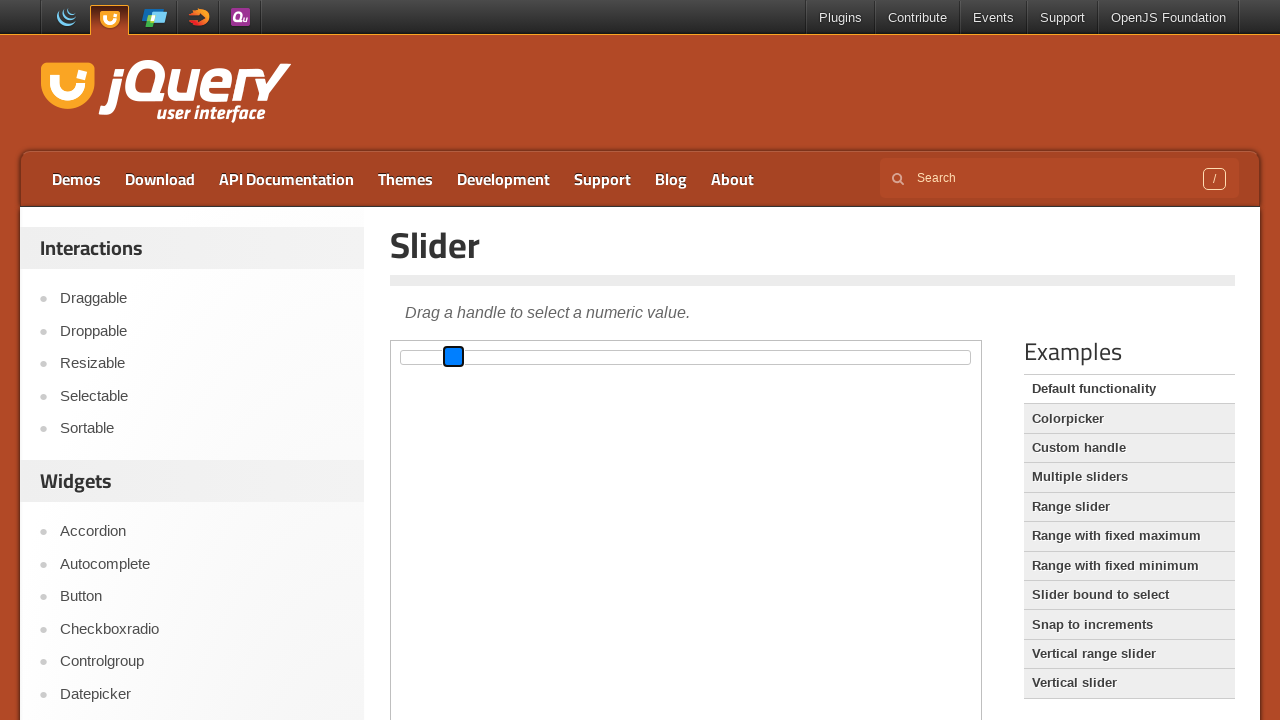

Released mouse button after dragging right at (452, 357)
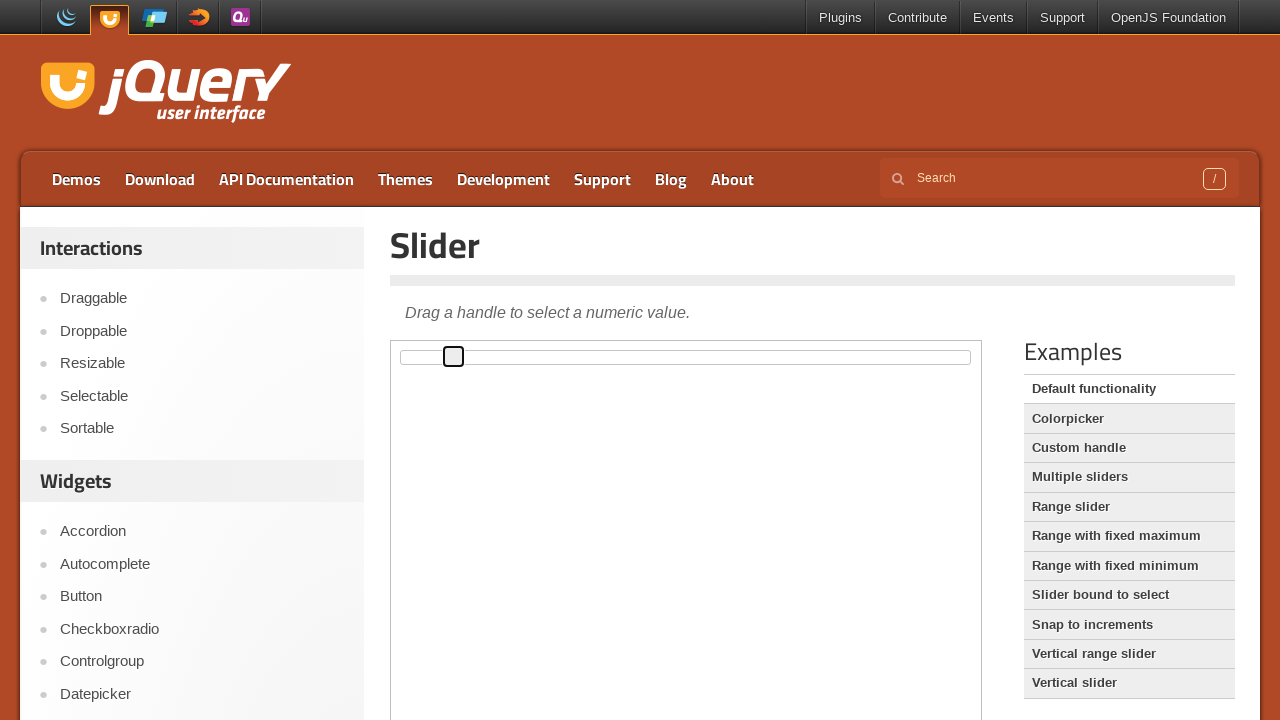

Waited 1 second for slider animation
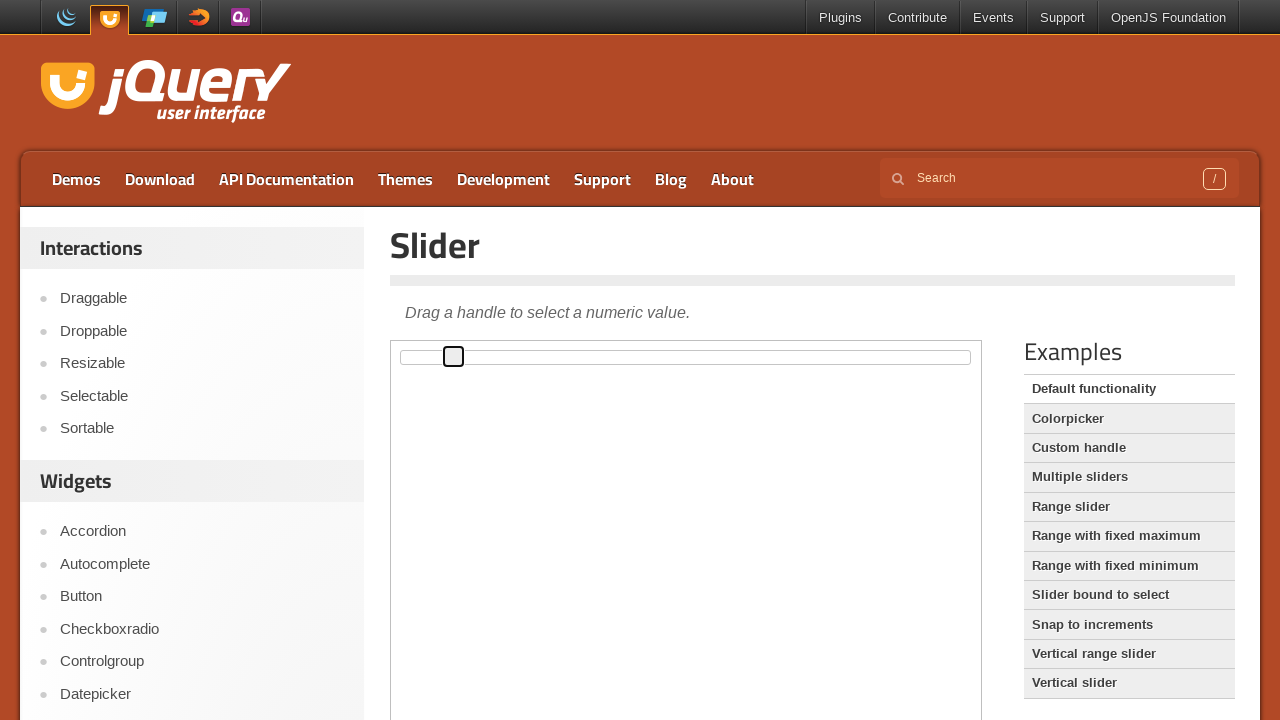

Retrieved updated bounding box coordinates of slider handle
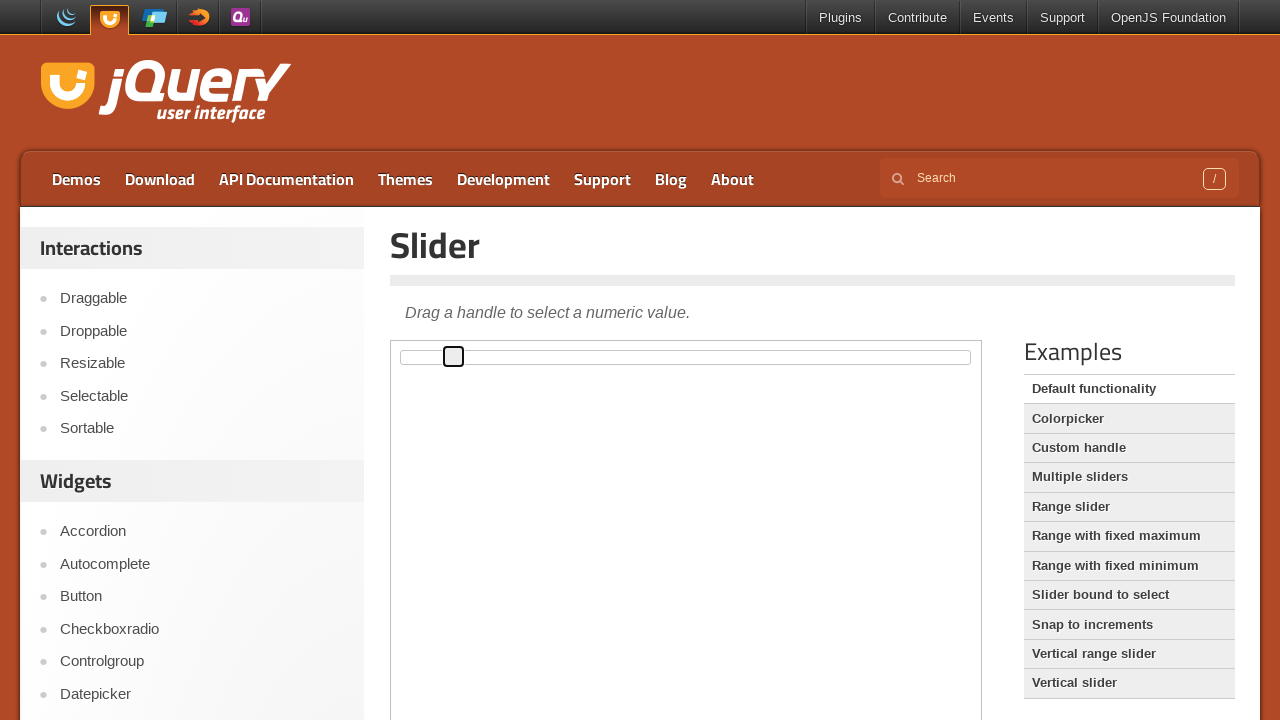

Moved mouse to center of slider handle at (453, 357)
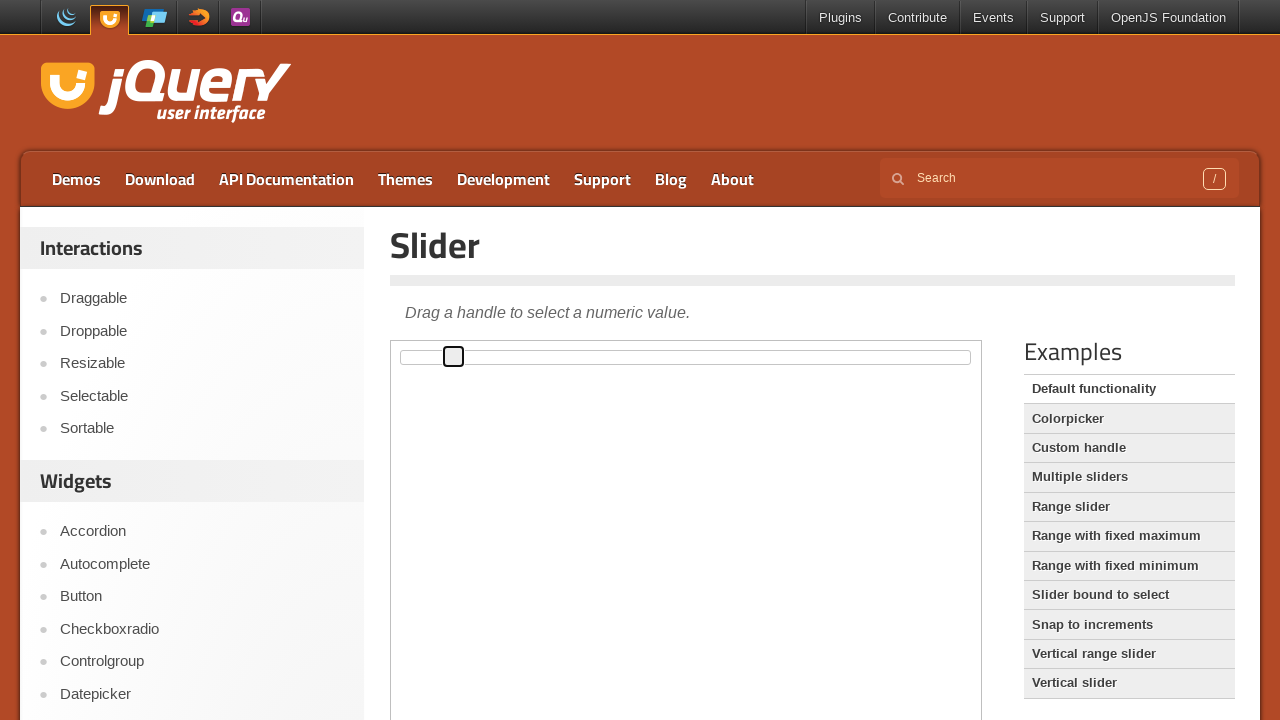

Pressed mouse button down on slider handle at (453, 357)
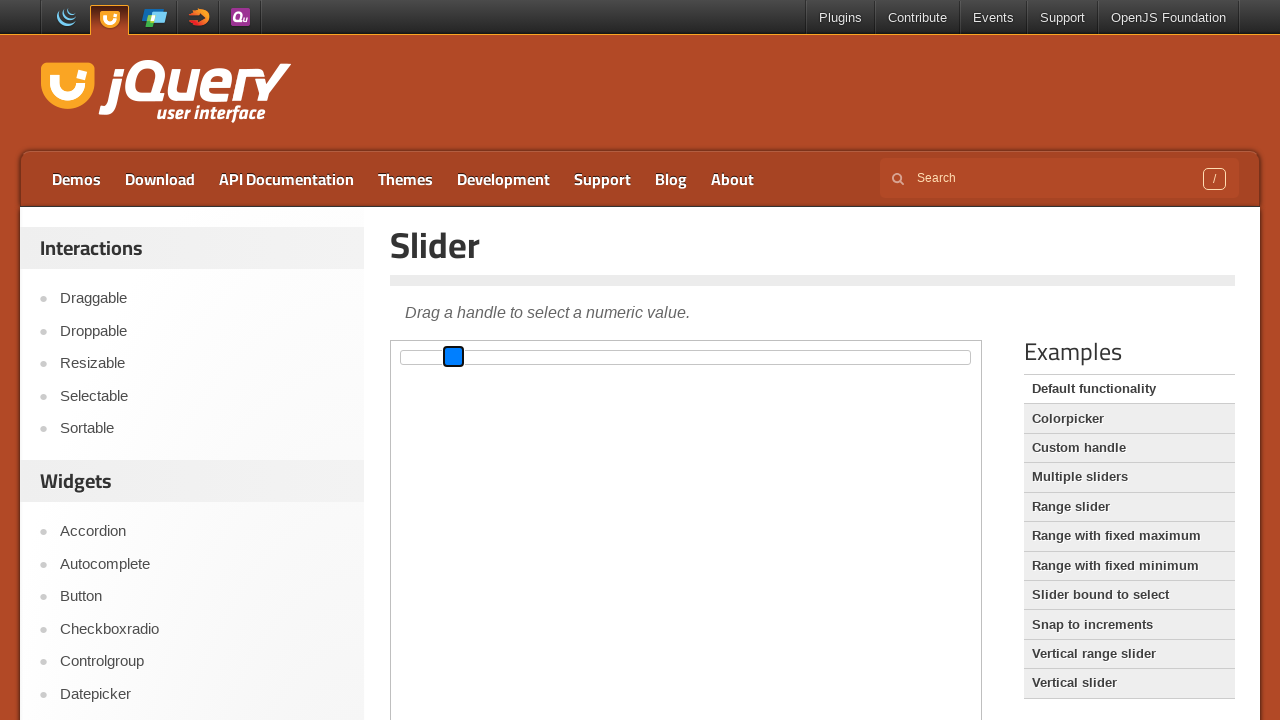

Dragged slider handle 50 pixels to the left at (403, 357)
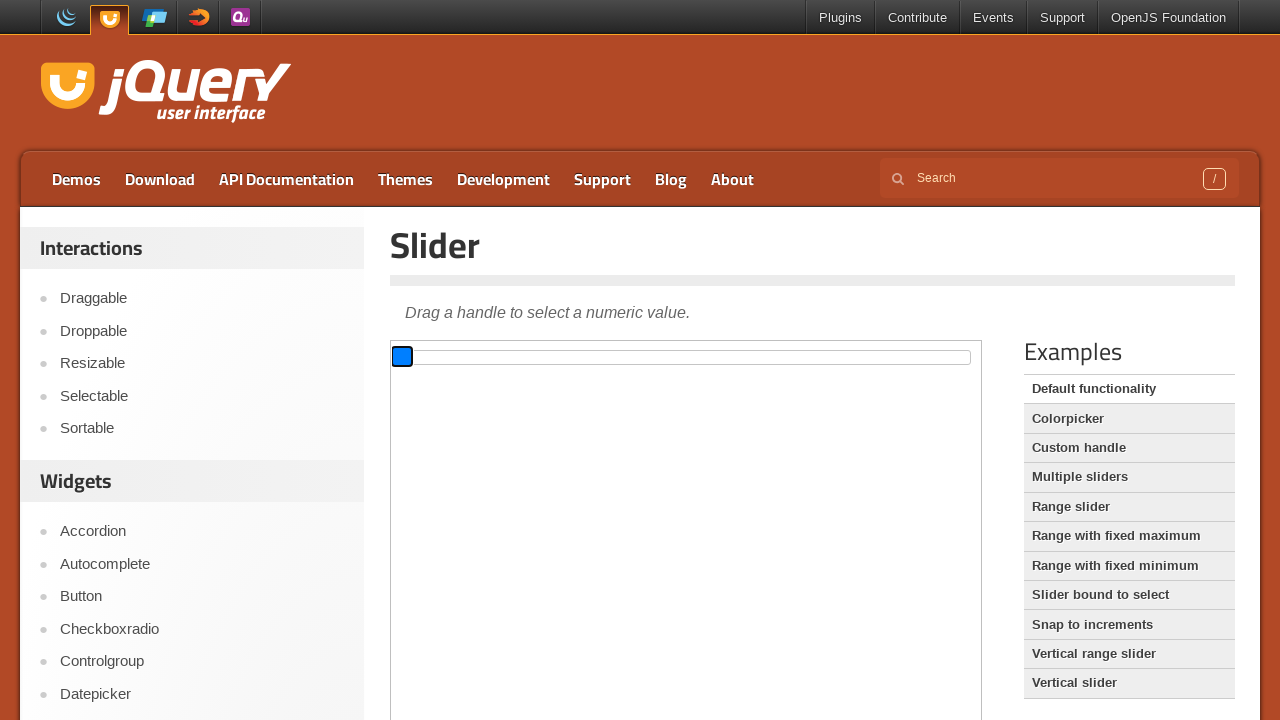

Released mouse button after dragging left at (403, 357)
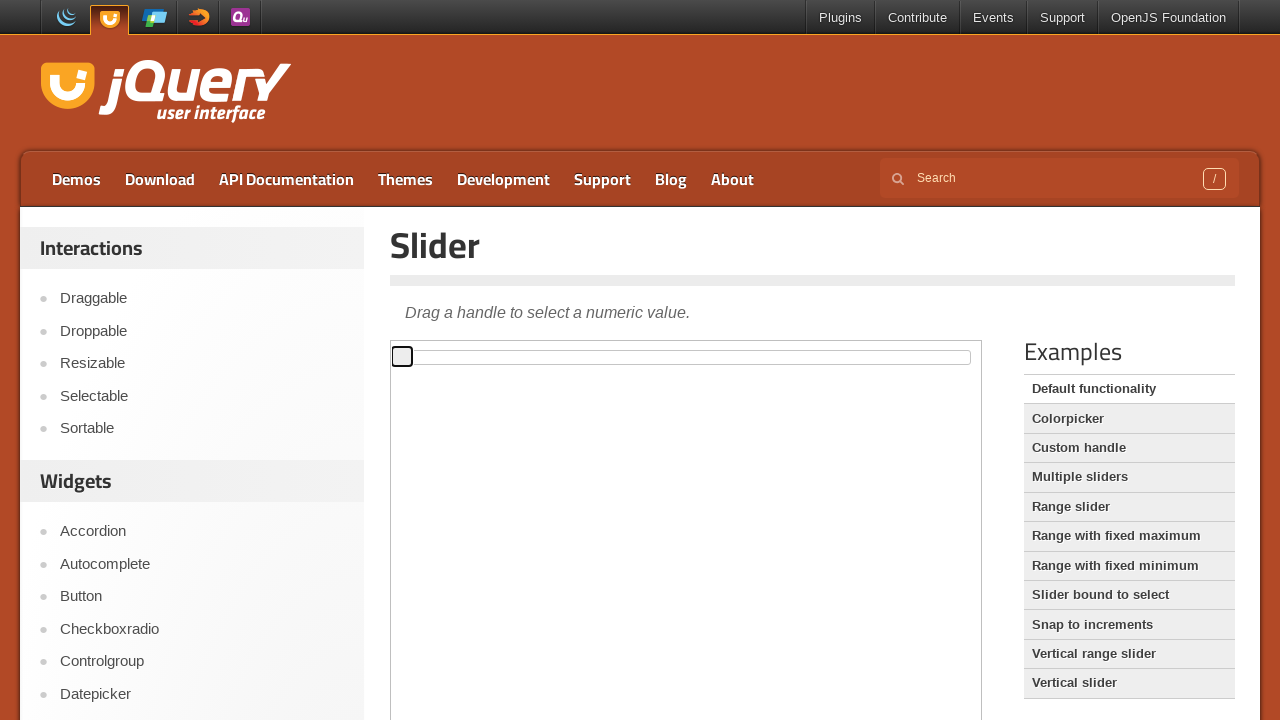

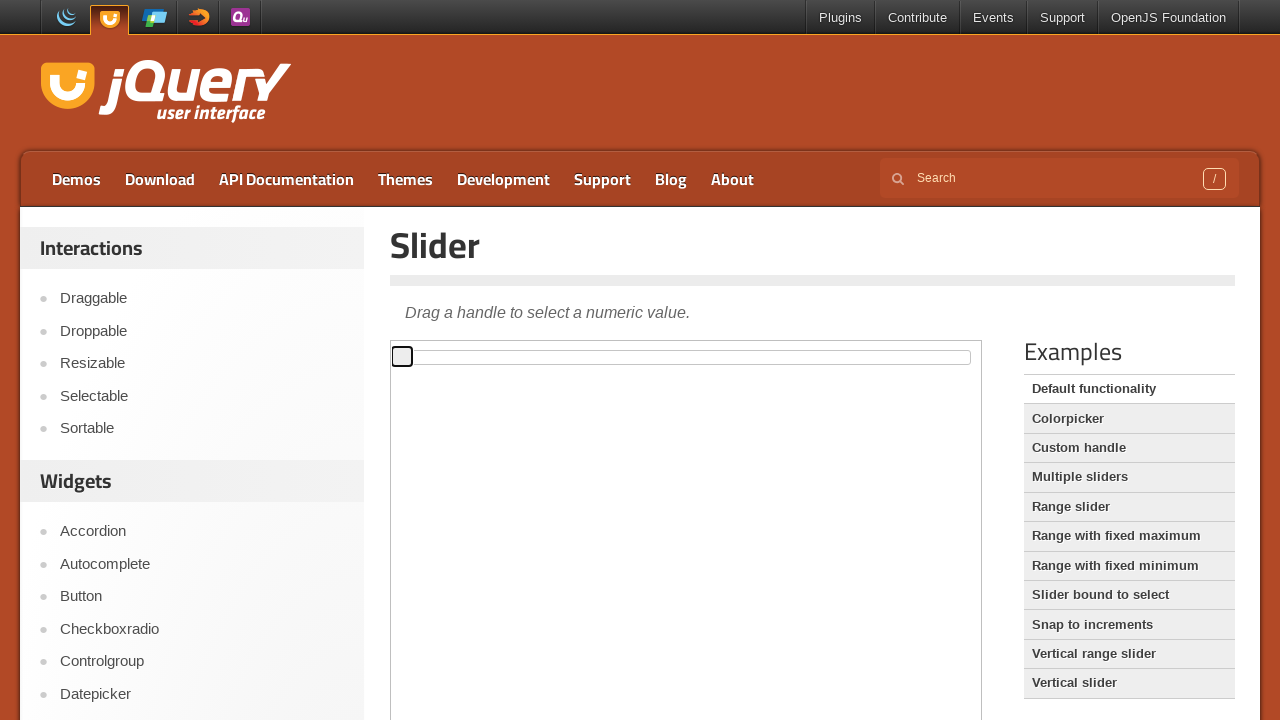